Navigates to the Selenium official website and clicks on a link element that contains 'grid' in its class attribute

Starting URL: https://www.selenium.dev/

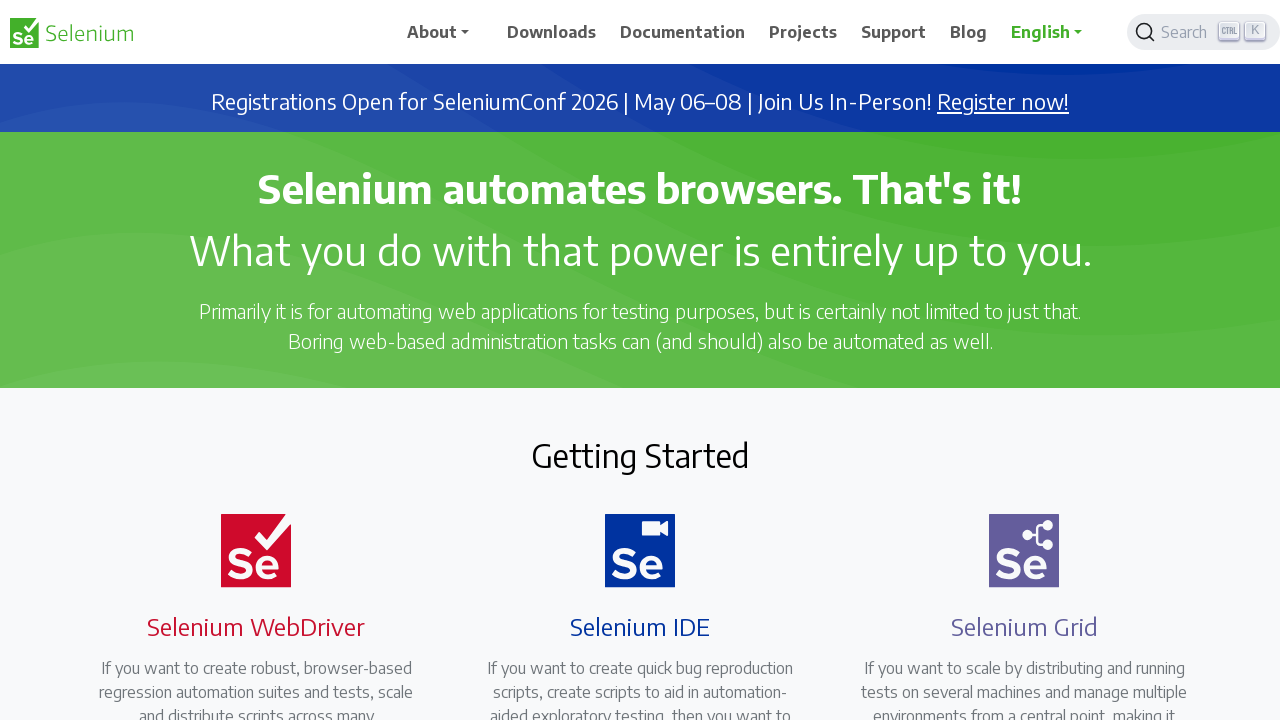

Navigated to Selenium official website
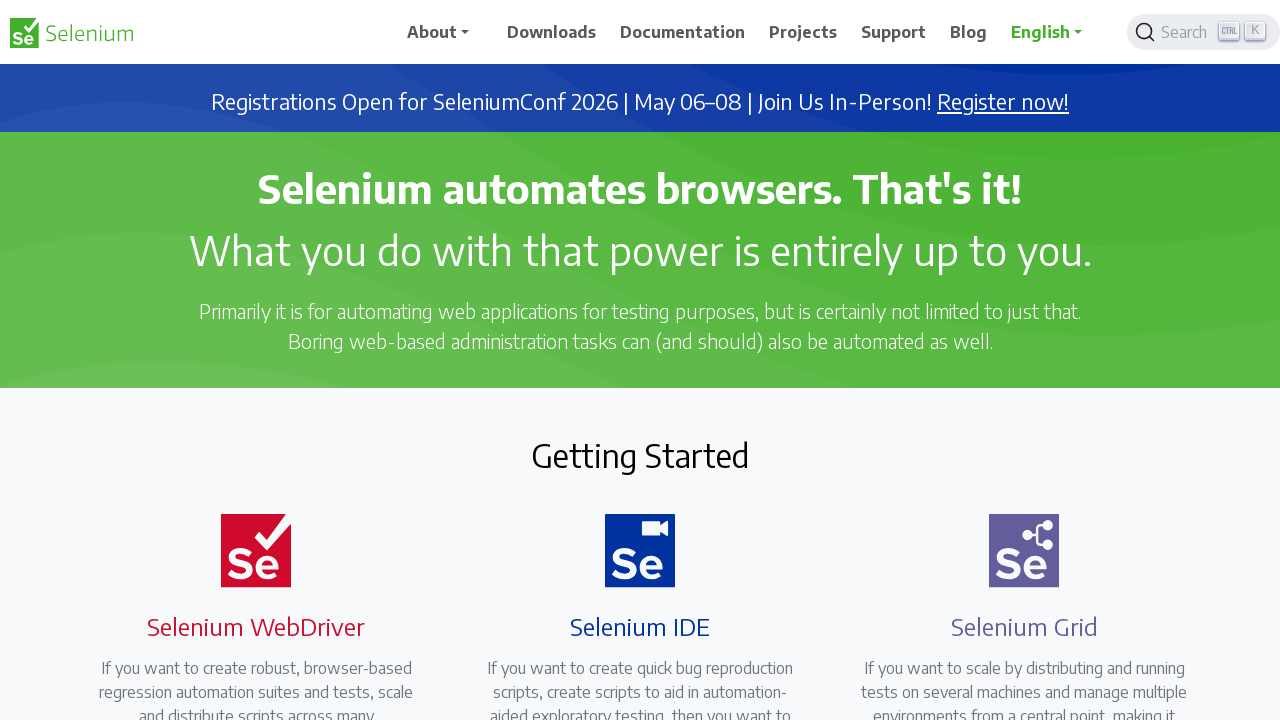

Clicked on link element containing 'grid' in class attribute at (1012, 360) on a[class*='grid']
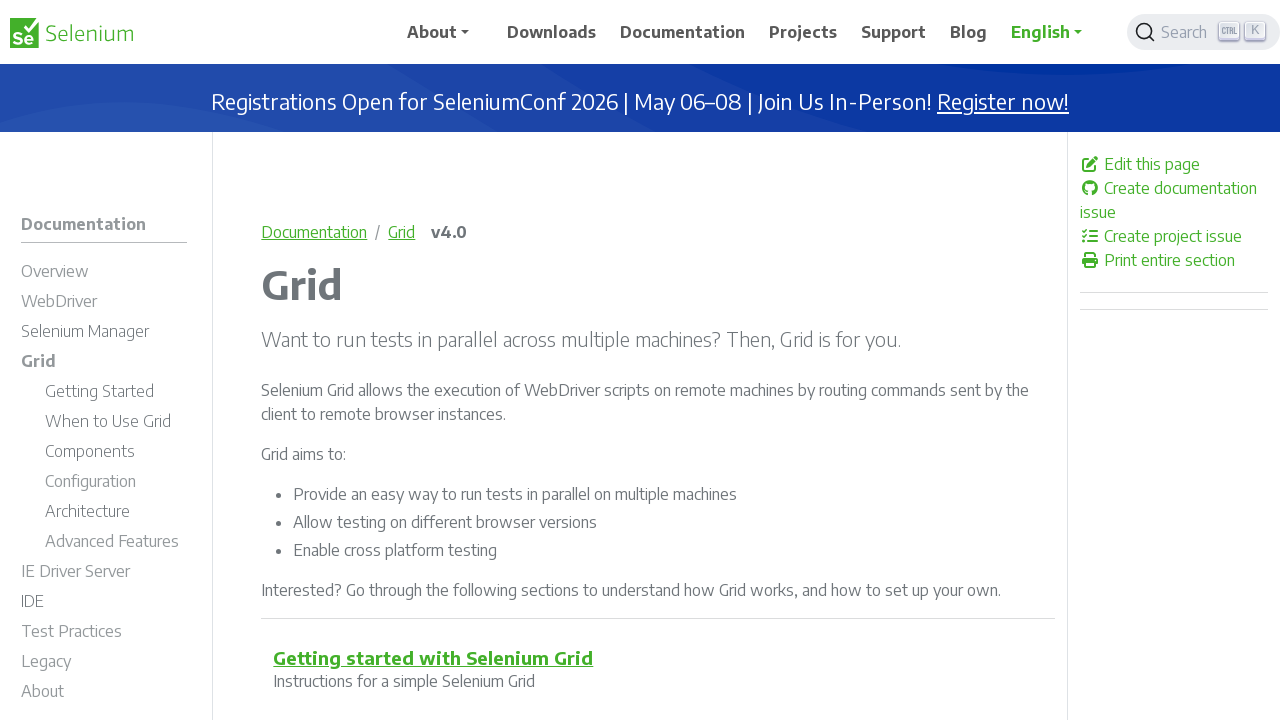

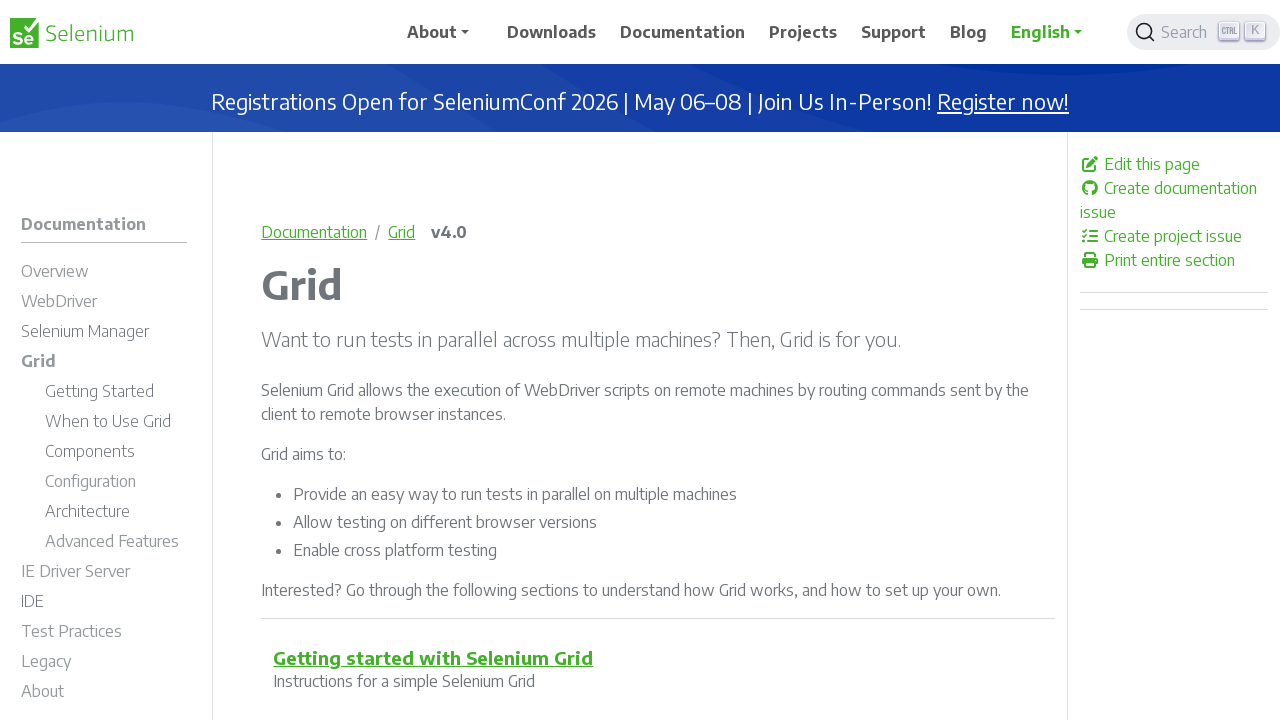